Tests JavaScript alert handling by filling a name field, clicking a button to trigger an alert, and accepting the alert dialog.

Starting URL: https://rahulshettyacademy.com/AutomationPractice/

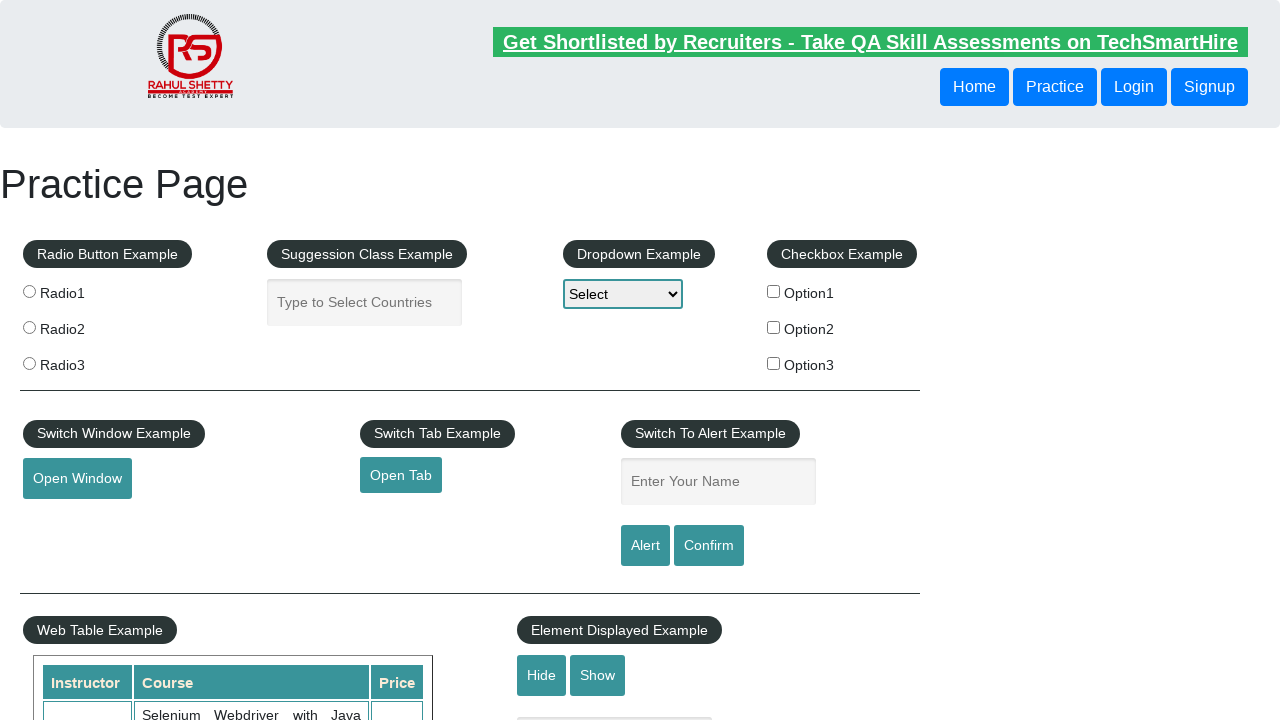

Filled name field with 'testuser_demo' on #name
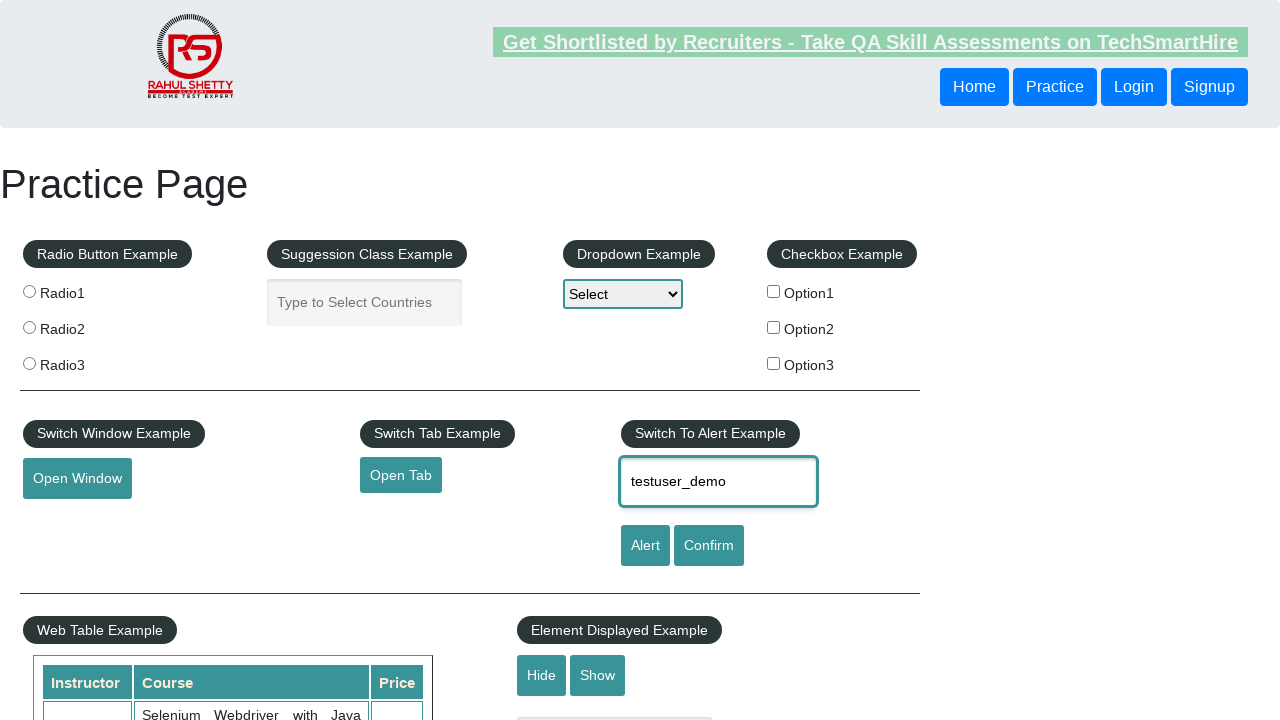

Set up dialog handler to accept alerts
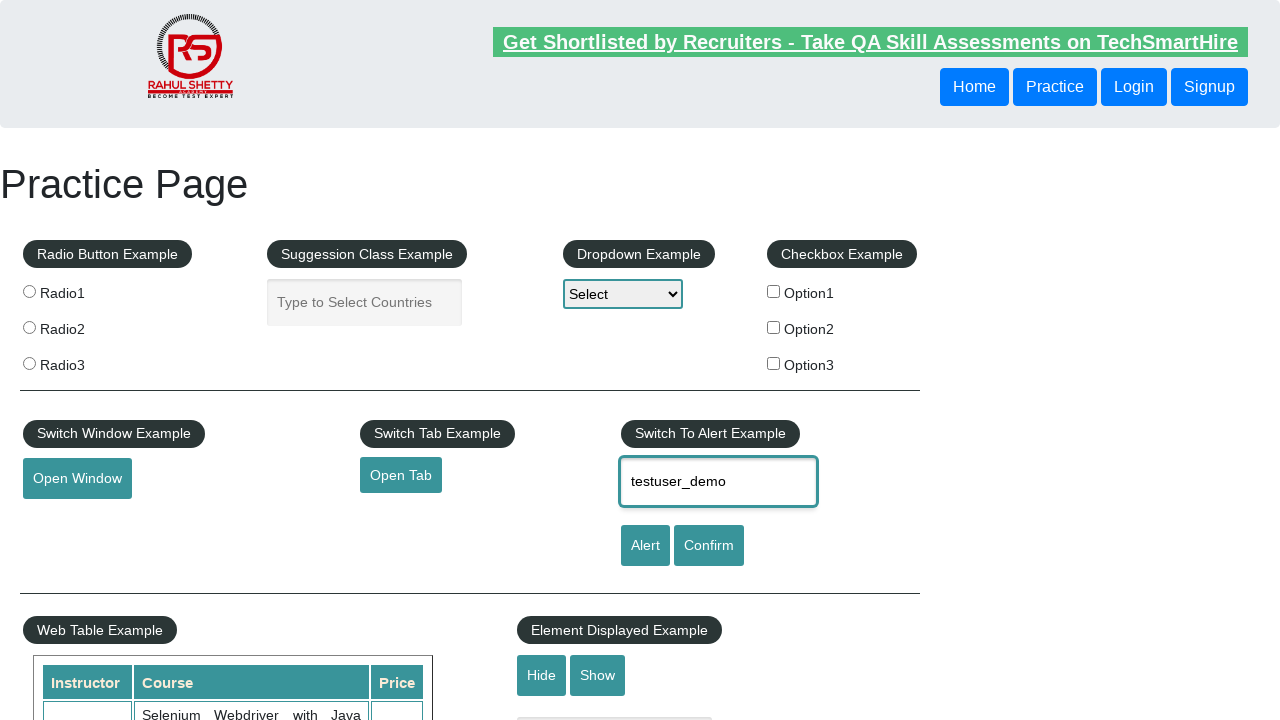

Clicked alert button to trigger JavaScript alert dialog at (645, 546) on #alertbtn
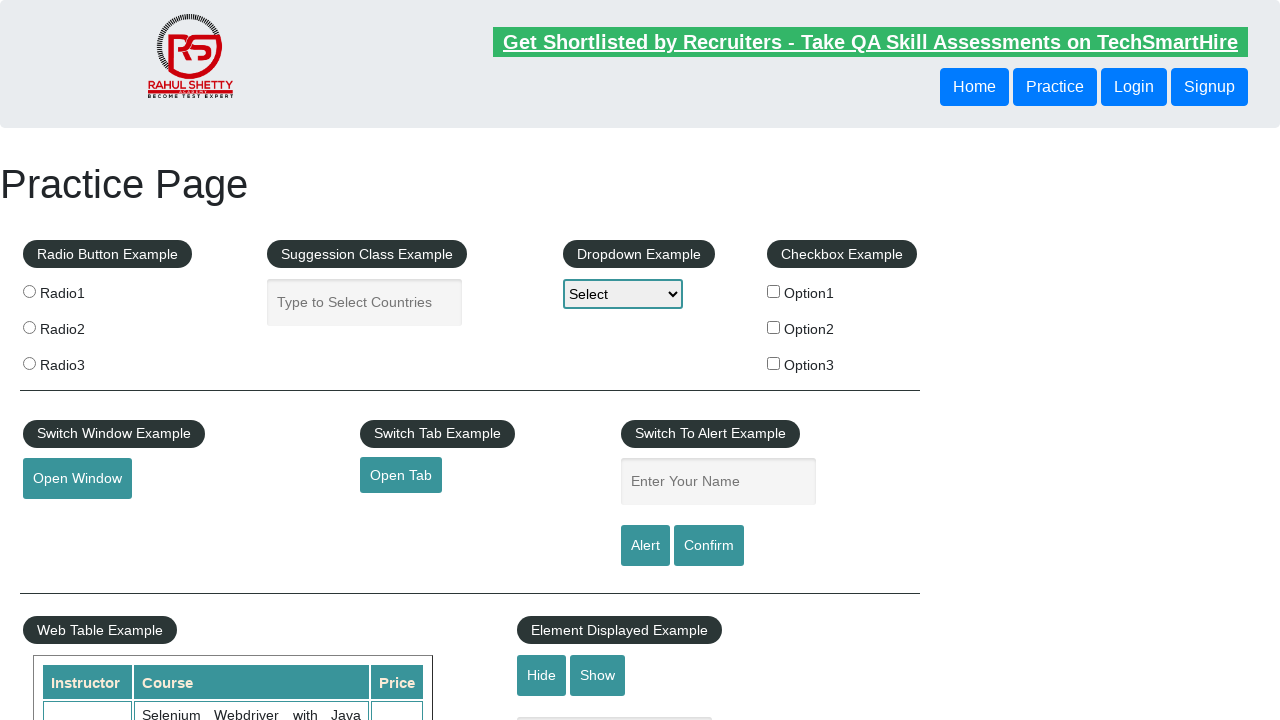

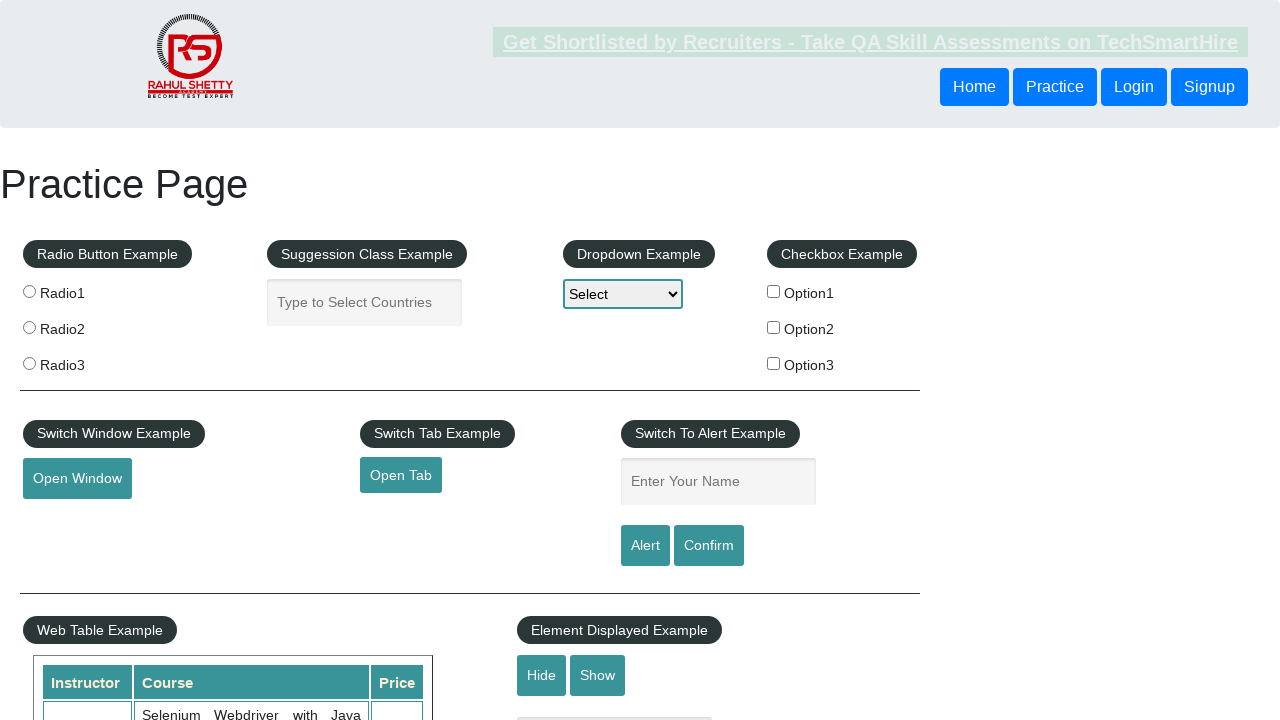